Tests radio button selection and element visibility validation on an automation practice page

Starting URL: https://rahulshettyacademy.com/AutomationPractice/

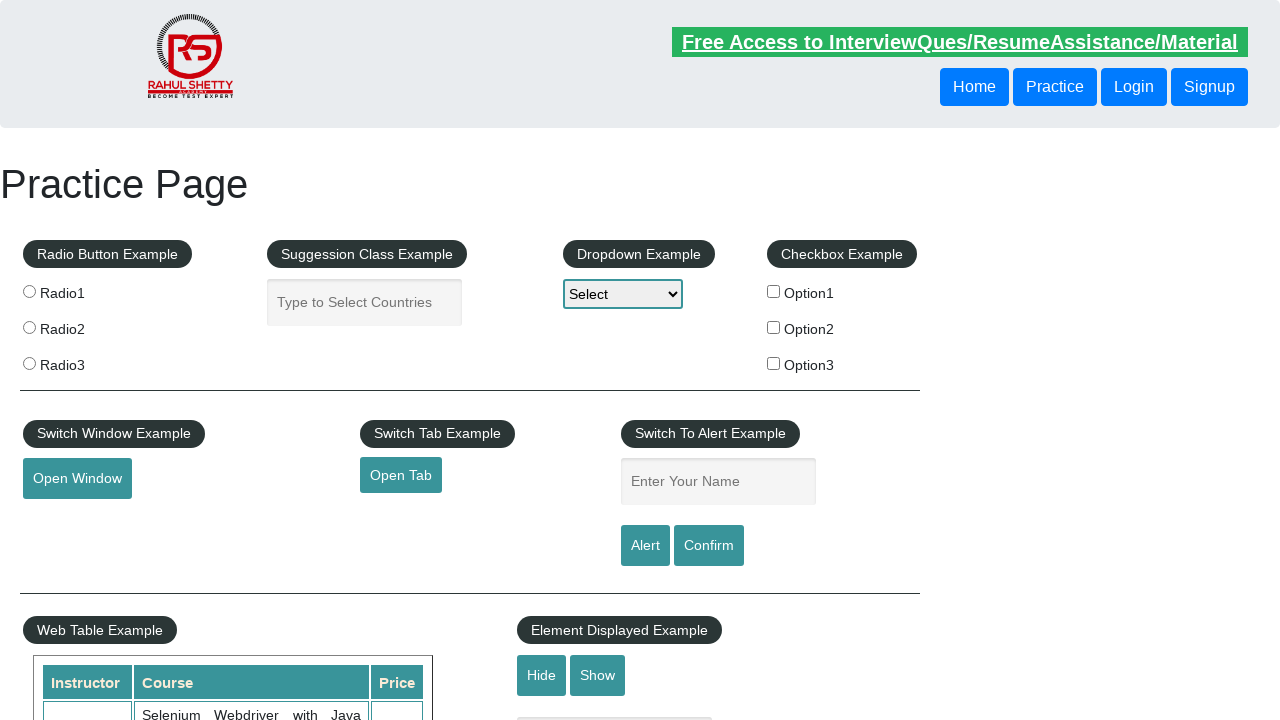

Navigated to Saucedemo homepage
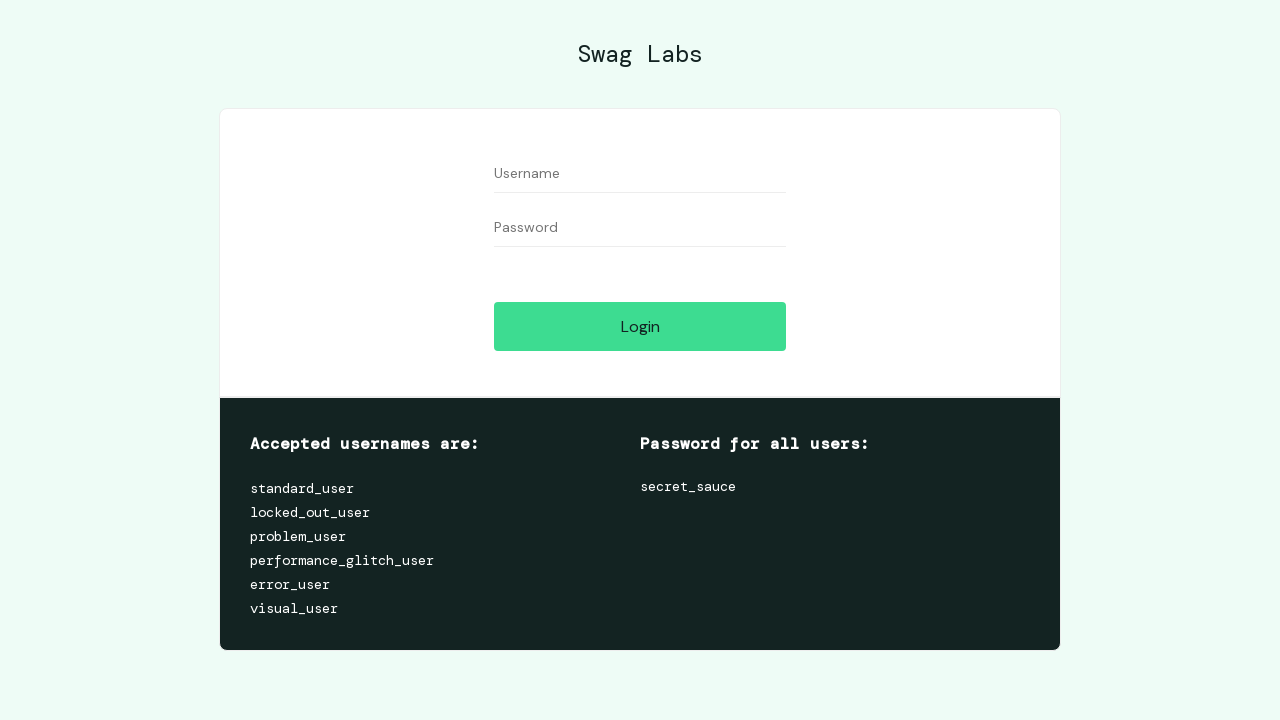

Verified page title is 'Swag Labs'
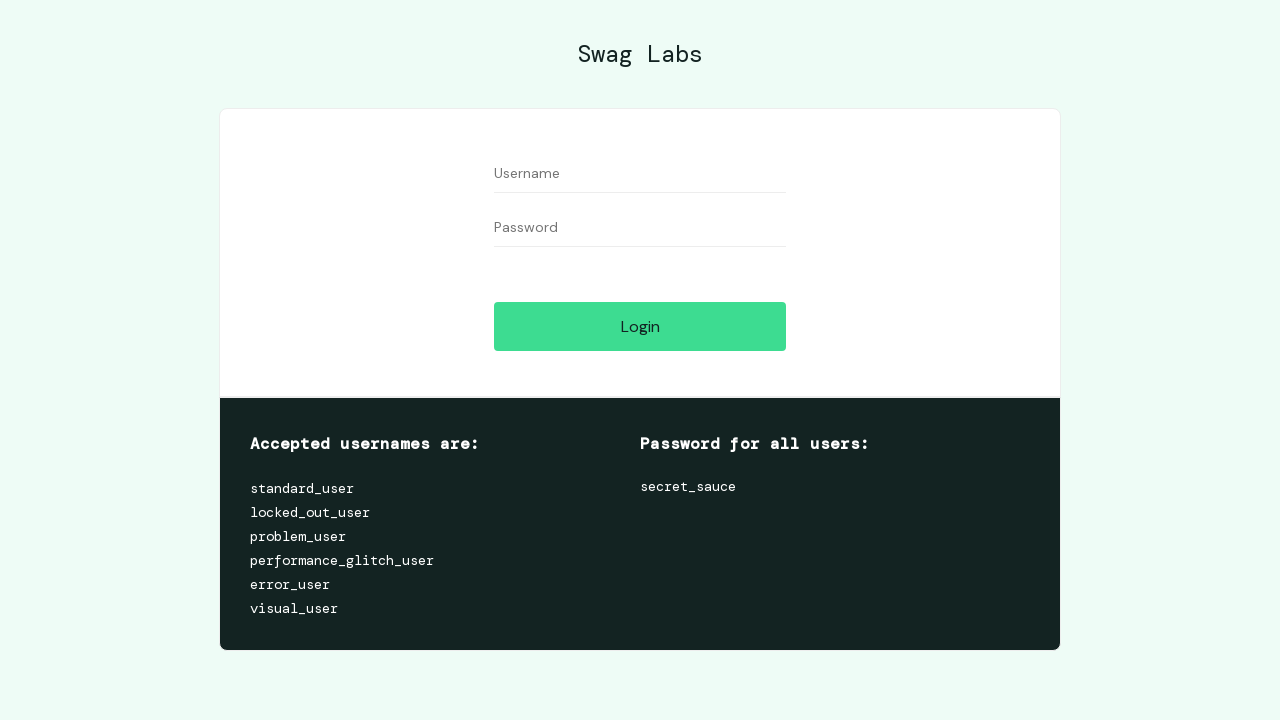

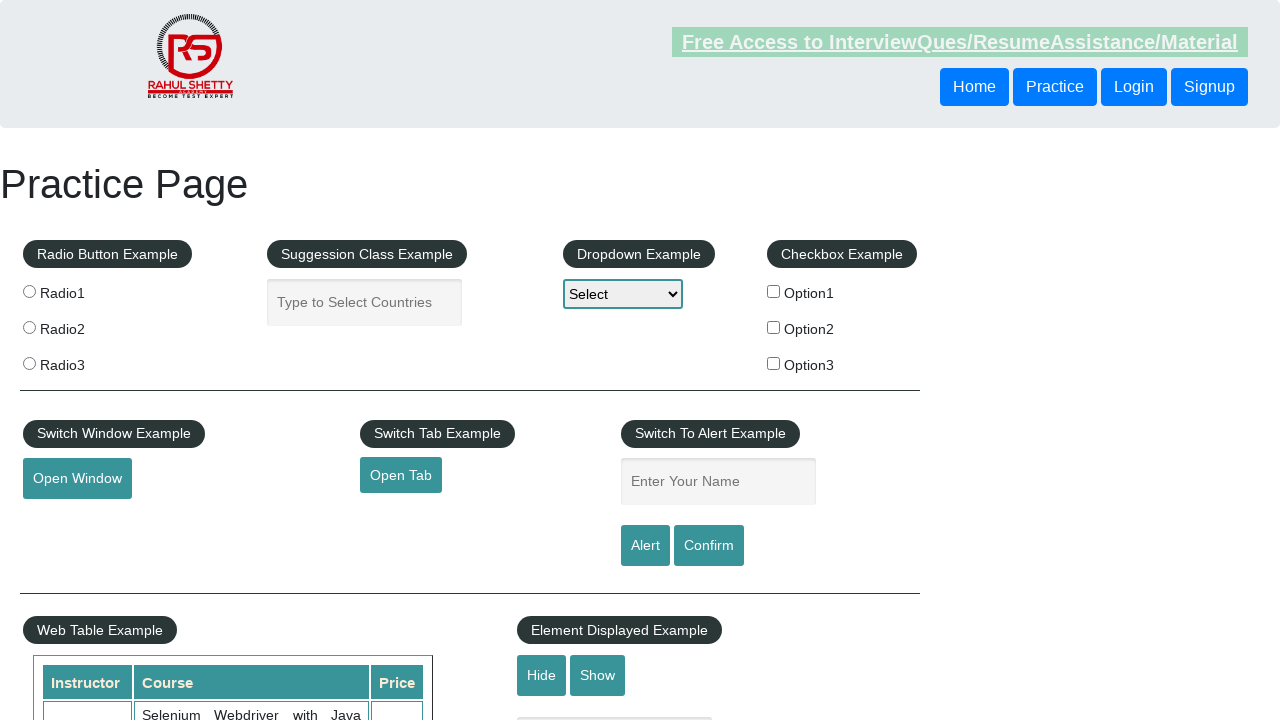